Tests basic browser navigation by clicking the "Forgot Password" link on OrangeHRM demo site, navigating back, and refreshing the page.

Starting URL: https://opensource-demo.orangehrmlive.com/

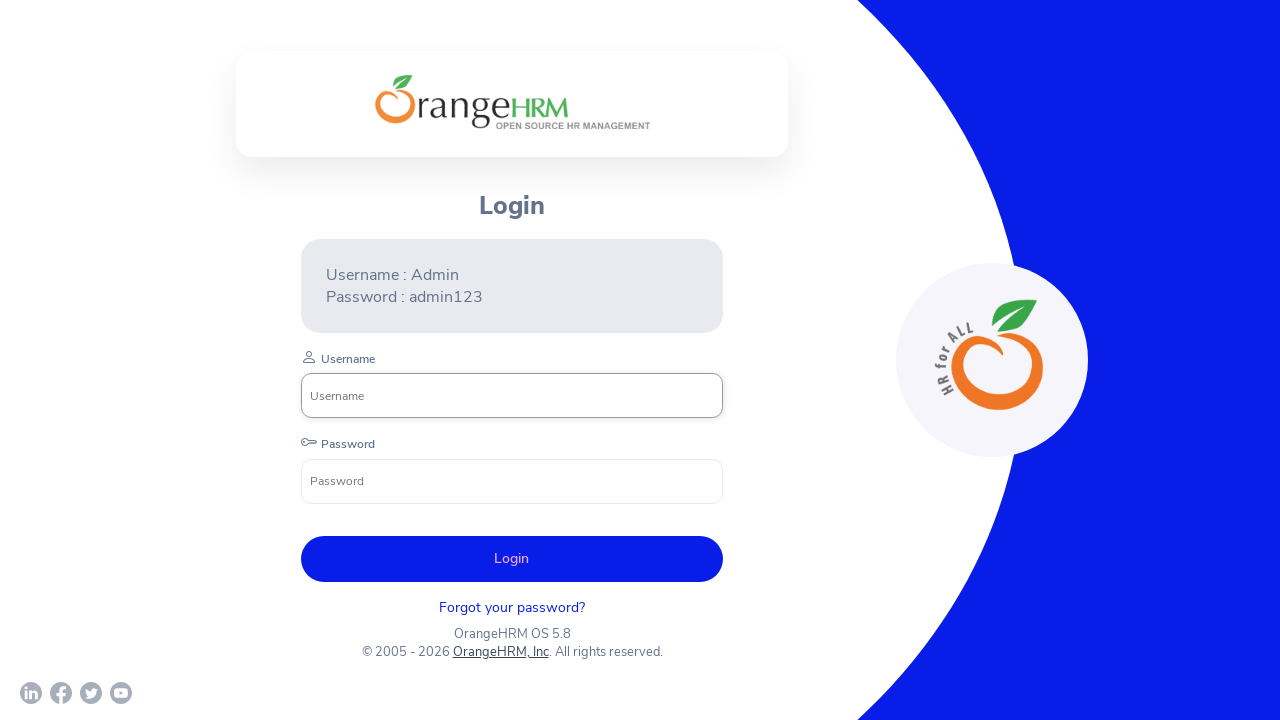

Waited for initial page load on OrangeHRM demo site
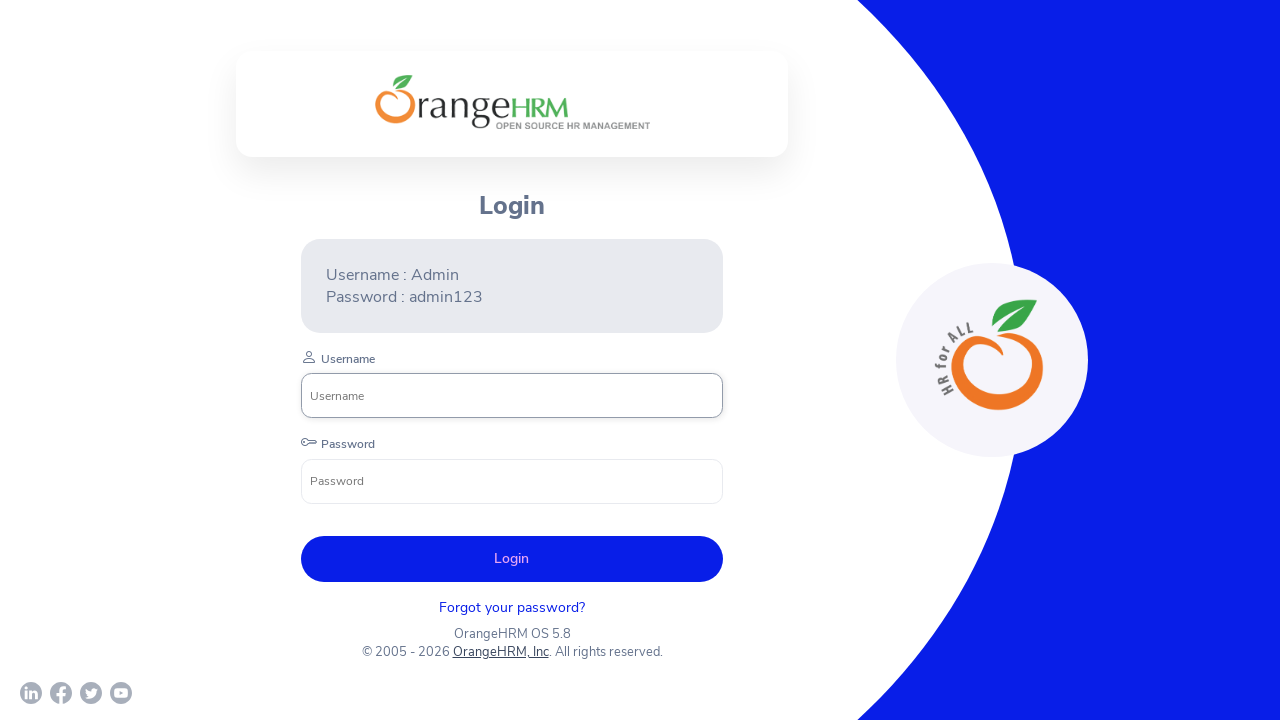

Clicked 'Forgot your password?' link at (512, 607) on .oxd-text.oxd-text--p.orangehrm-login-forgot-header
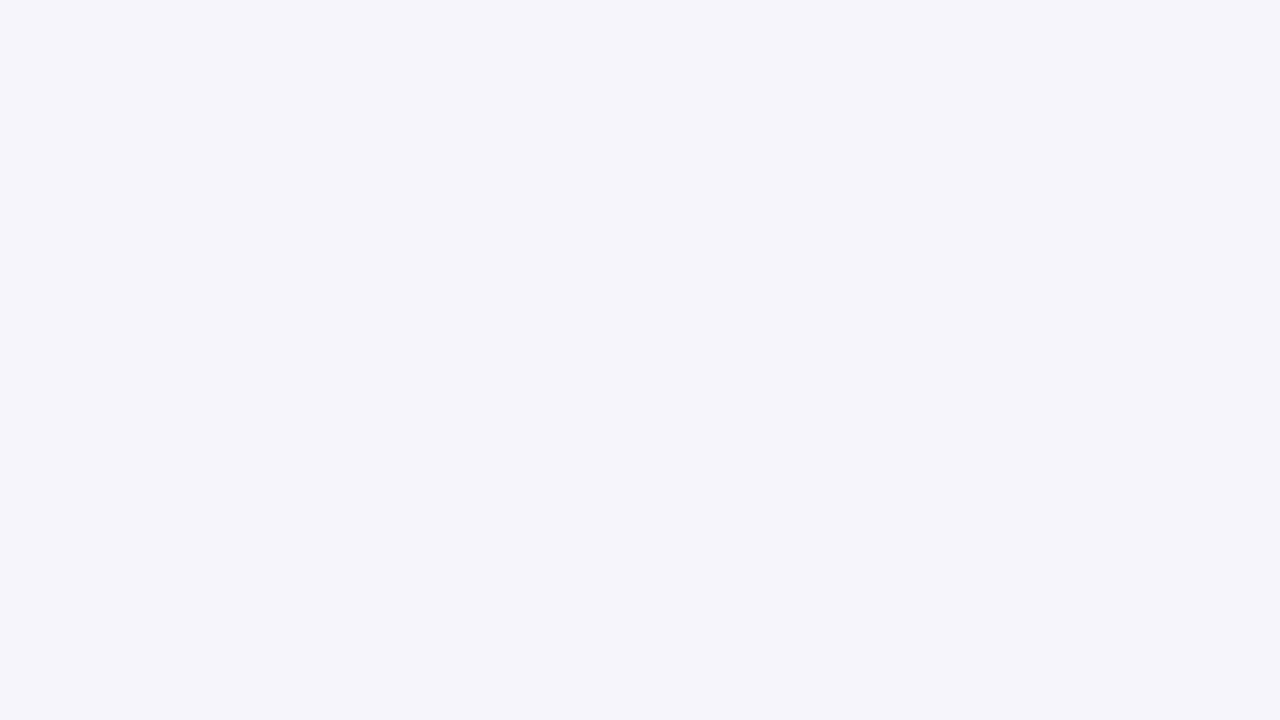

Waited for forgot password page to load
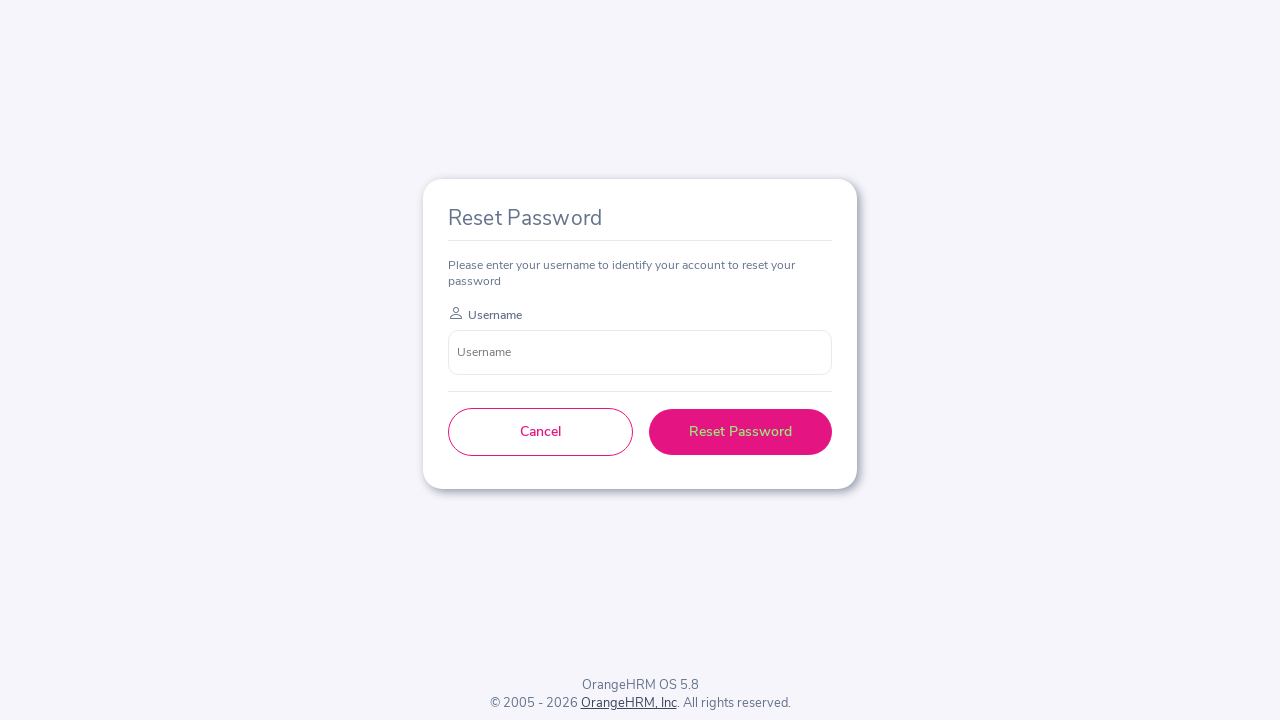

Navigated back to login page
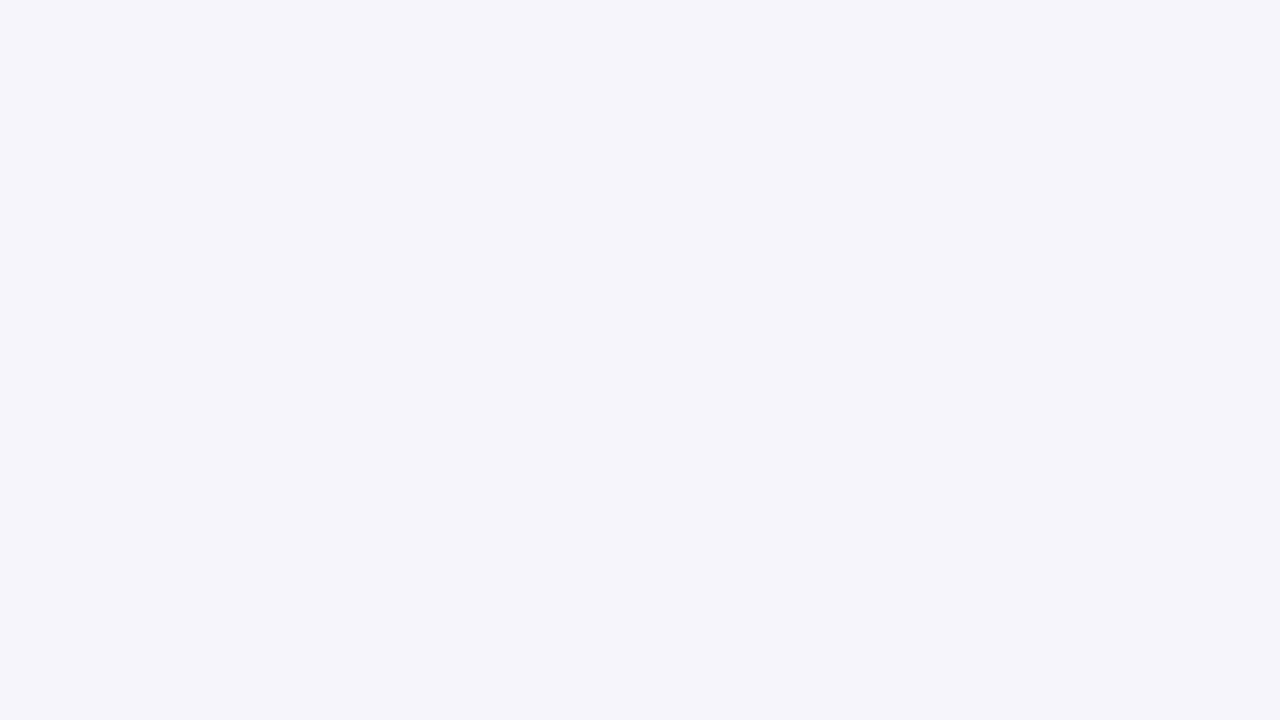

Waited for page to load after navigating back
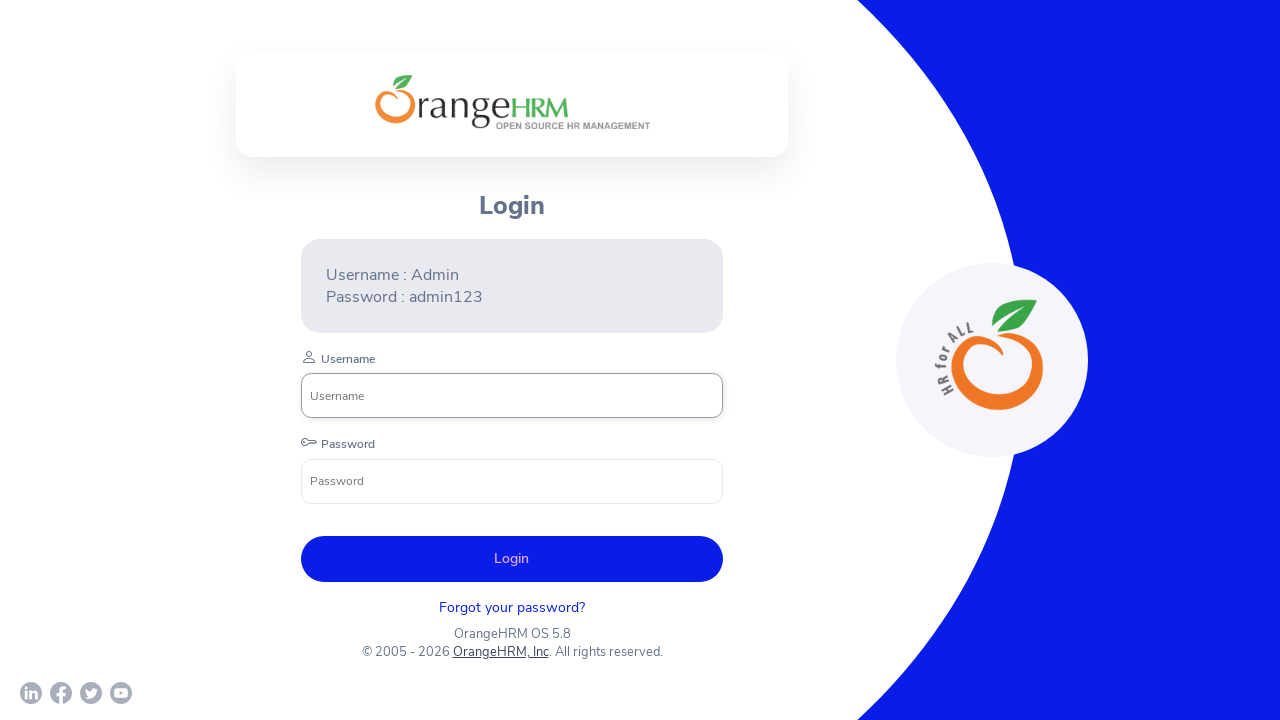

Refreshed the page
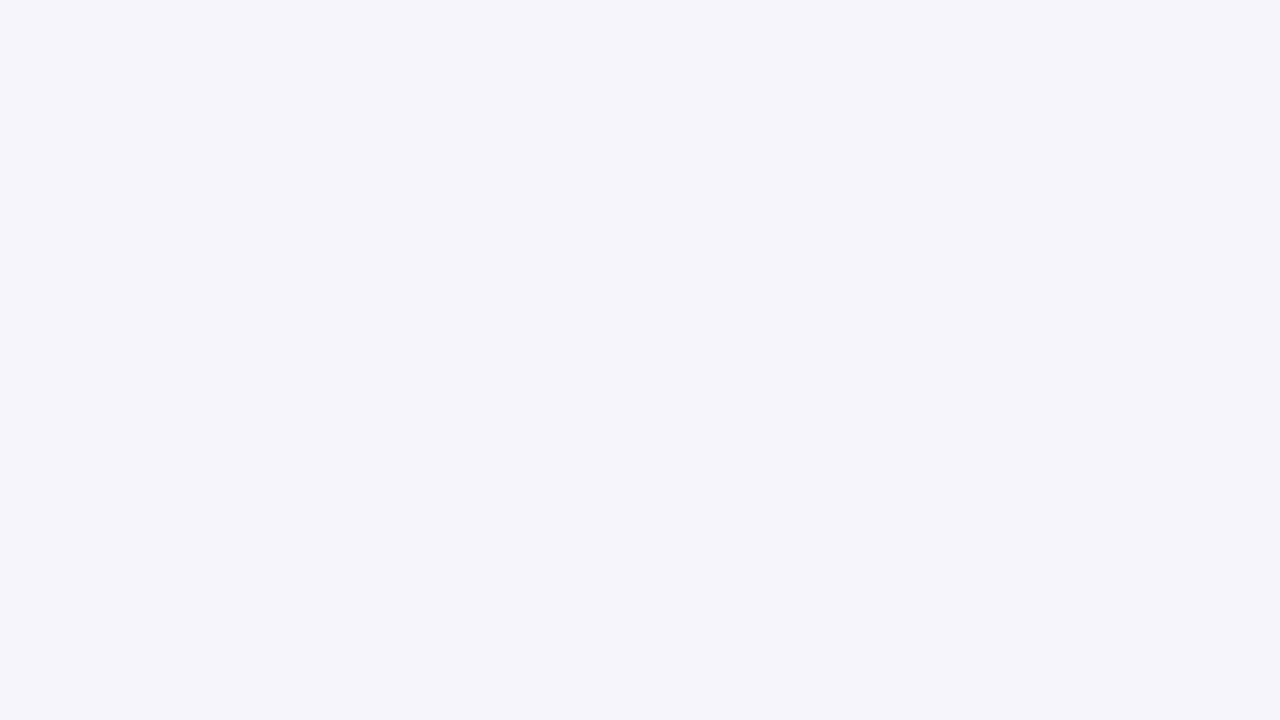

Waited for page reload to complete
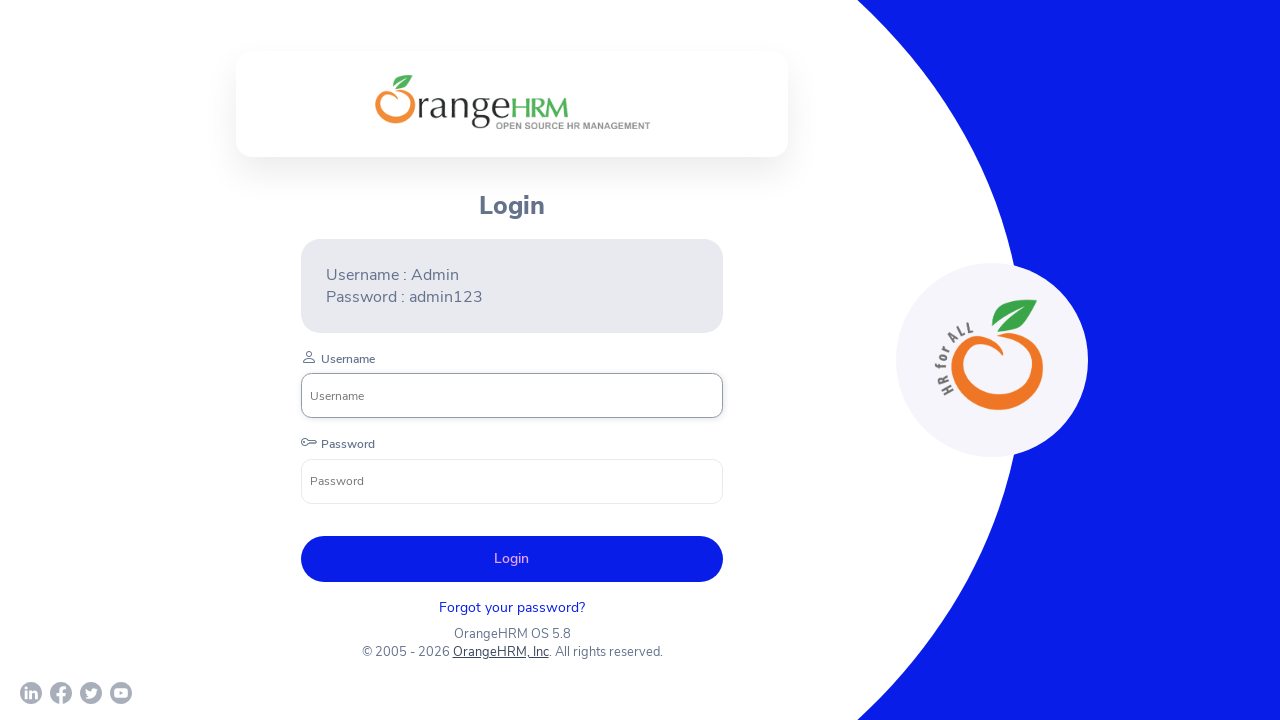

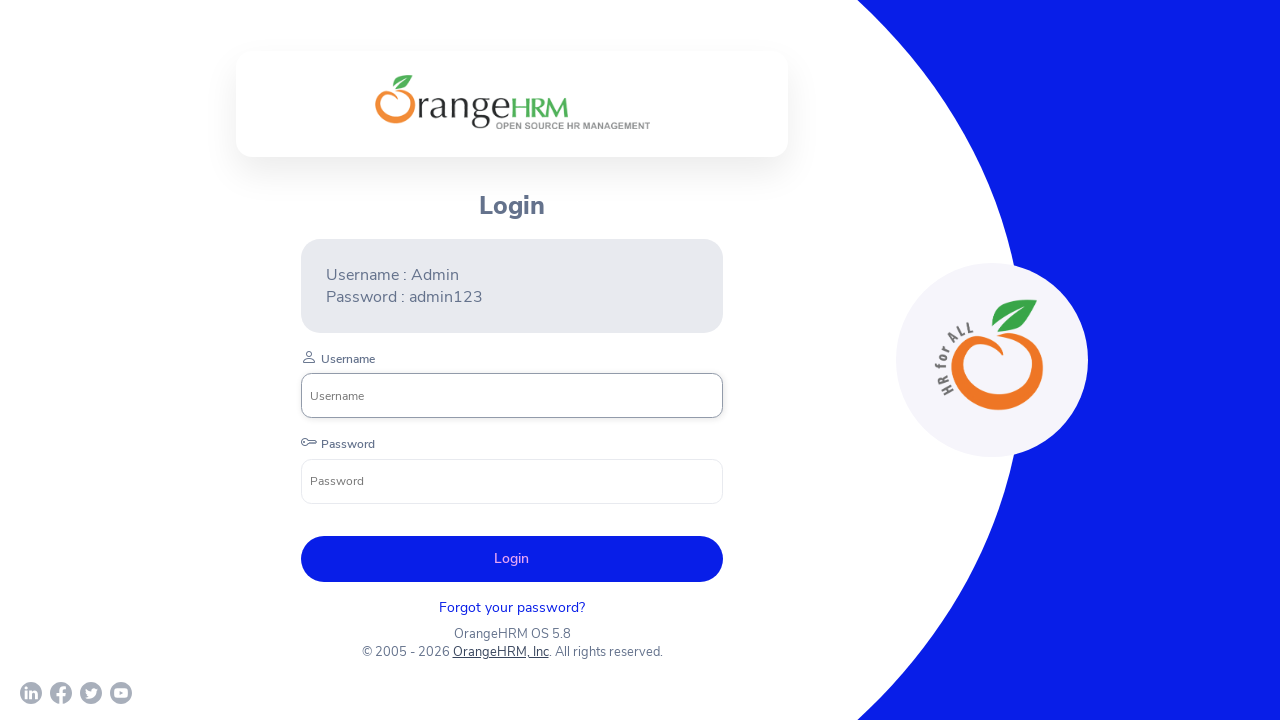